Tests the Human Benchmark typing test by waiting for the typing area to load, extracting the text to type, and then typing it character by character

Starting URL: https://humanbenchmark.com/tests/typing

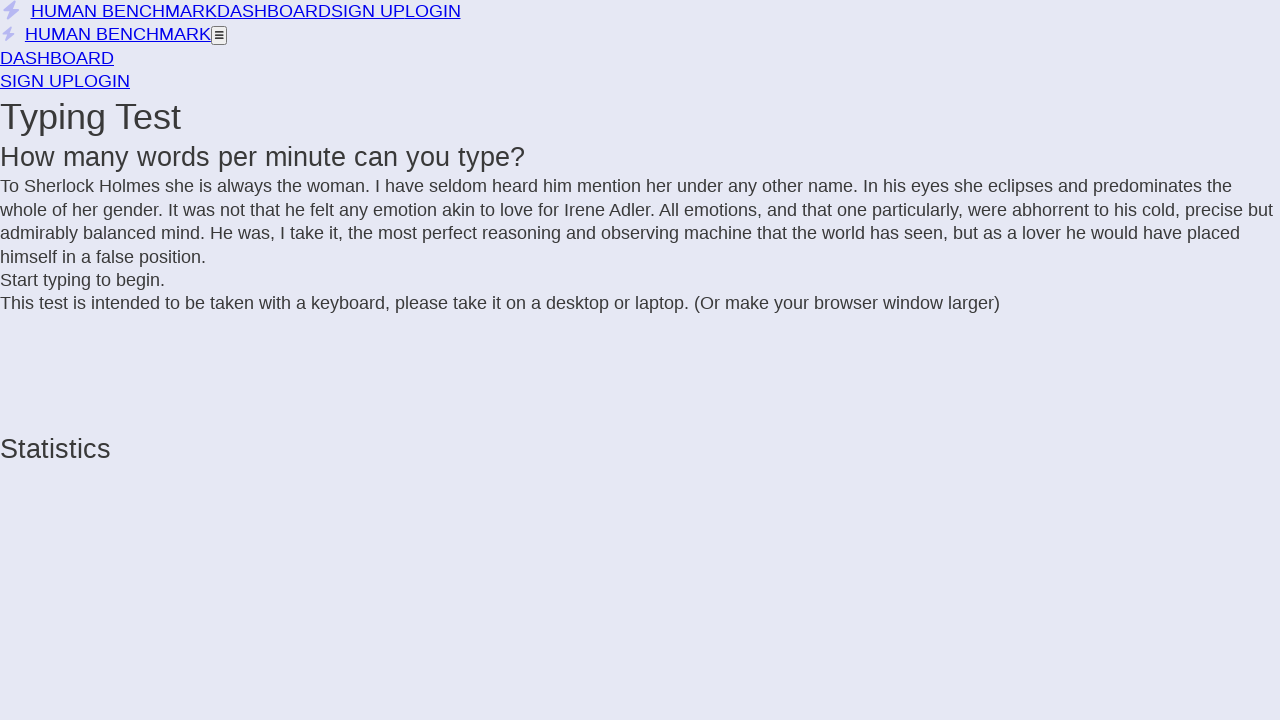

Typing area loaded
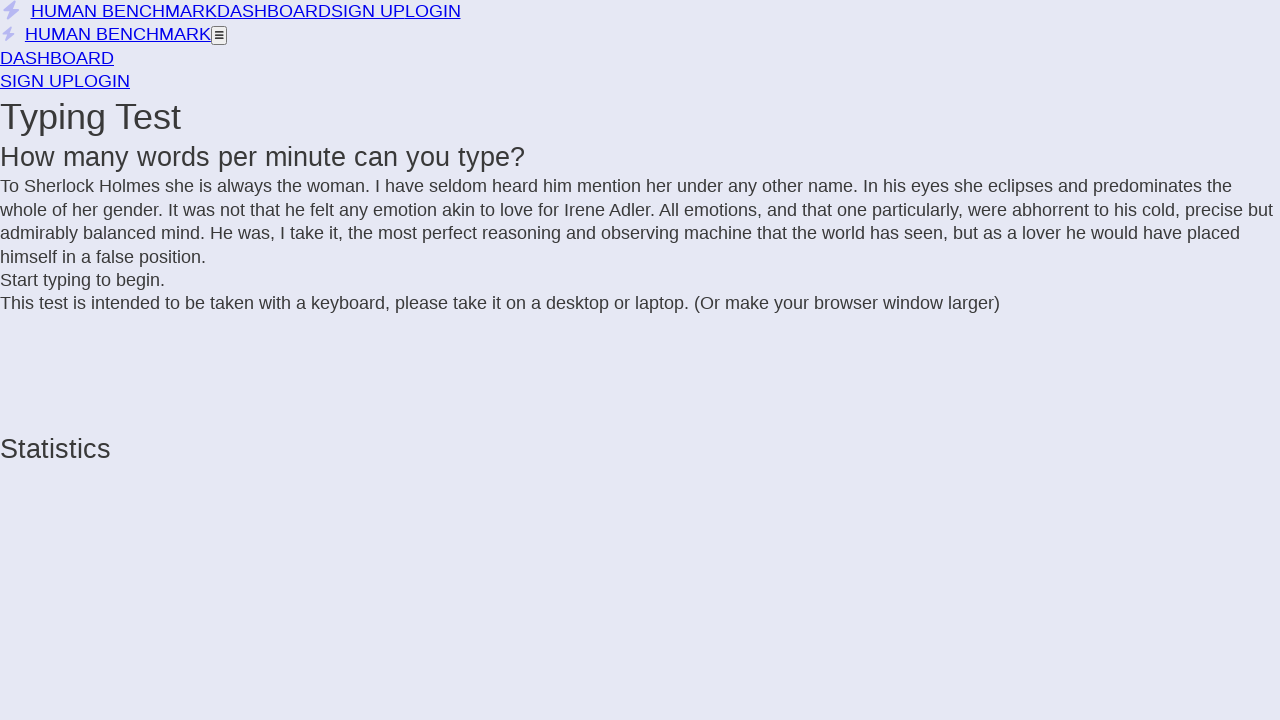

Waited for full rendering
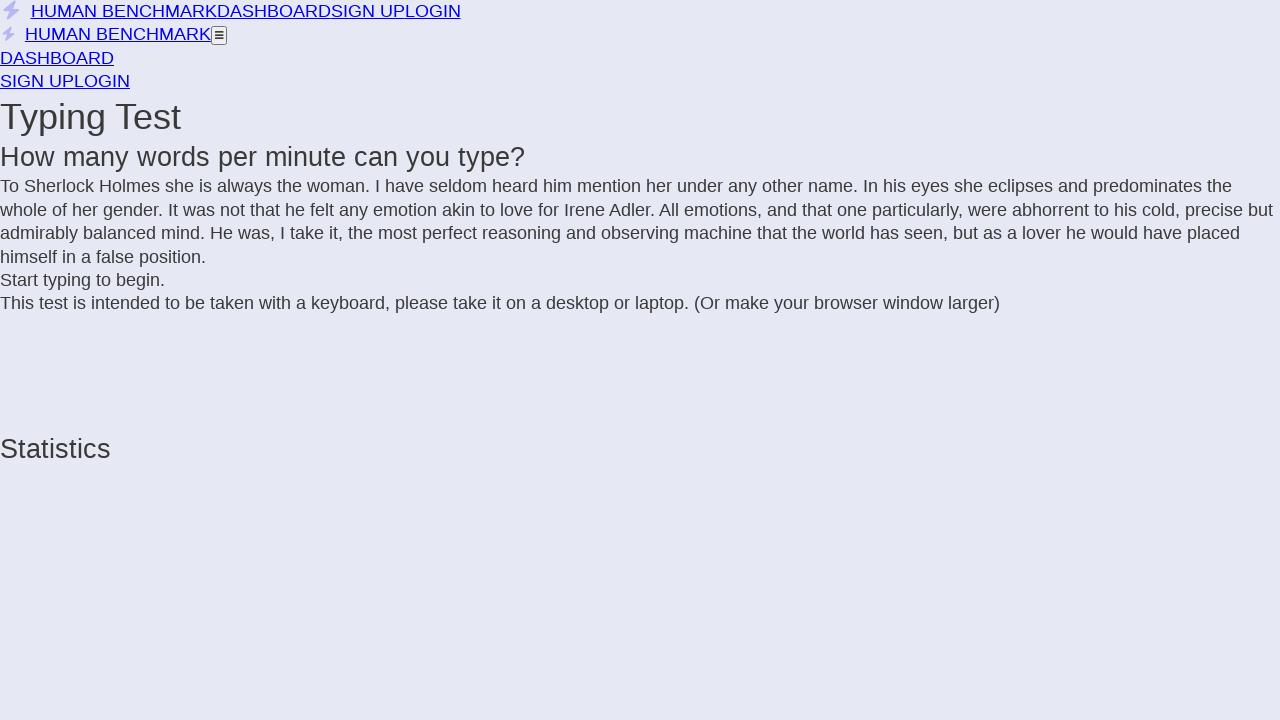

Extracted text to type: 'To Sherlock Holmes she is always the woman. I have seldom heard him mention her under any other name. In his eyes she eclipses and predominates the whole of her gender. It was not that he felt any emotion akin to love for Irene Adler. All emotions, and that one particularly, were abhorrent to his cold, precise but admirably balanced mind. He was, I take it, the most perfect reasoning and observing machine that the world has seen, but as a lover he would have placed himself in a false position.'
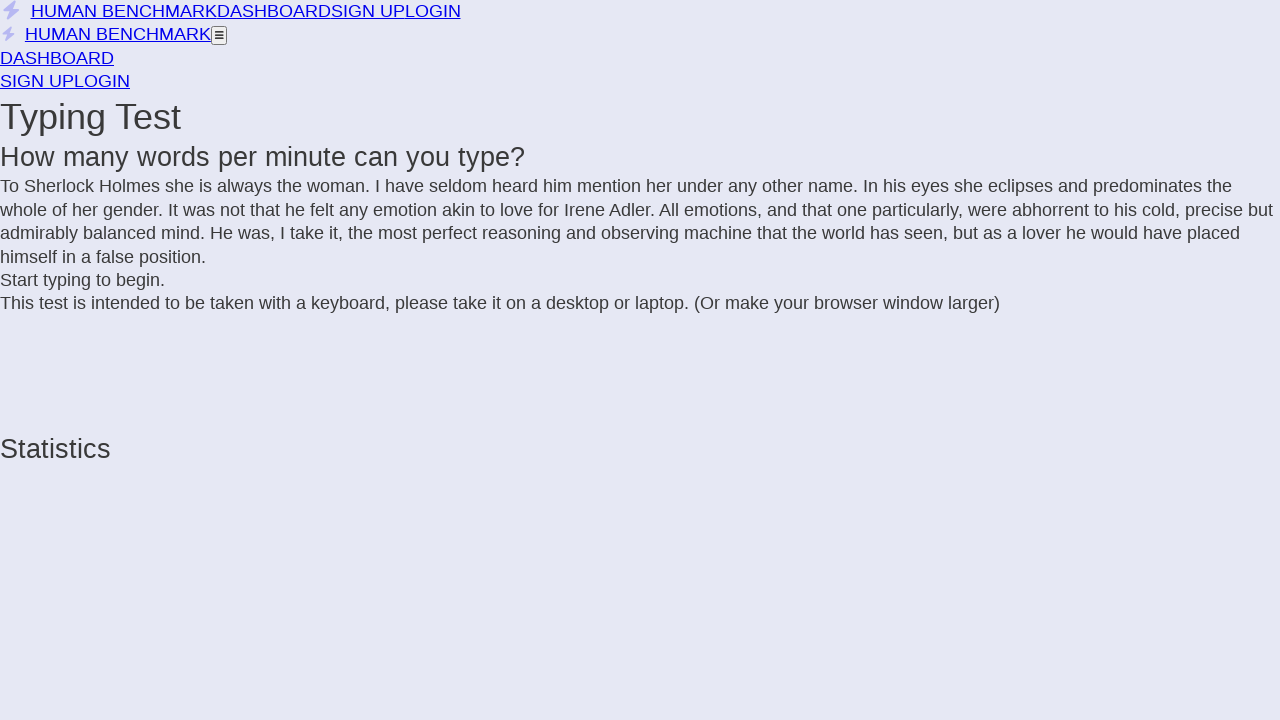

Clicked on typing area to focus at (640, 222) on div.letters
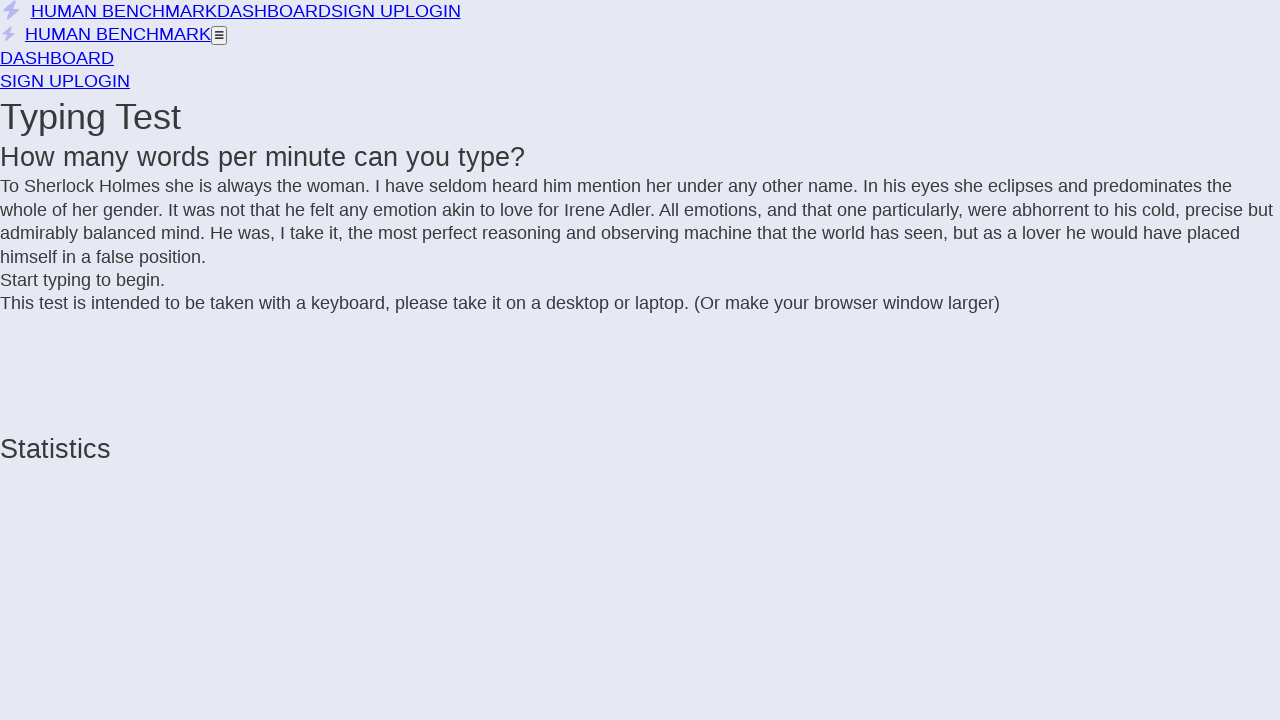

Typed all 498 characters with 90ms delay between each
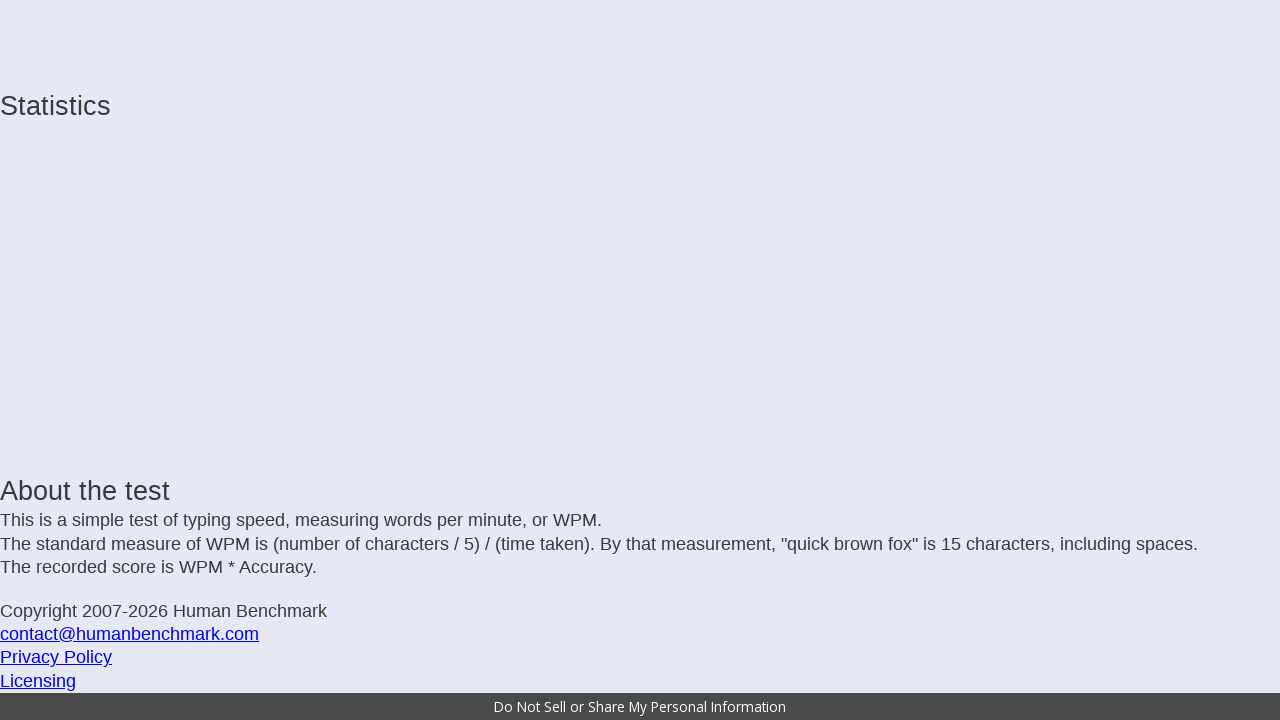

Waited for test results to display
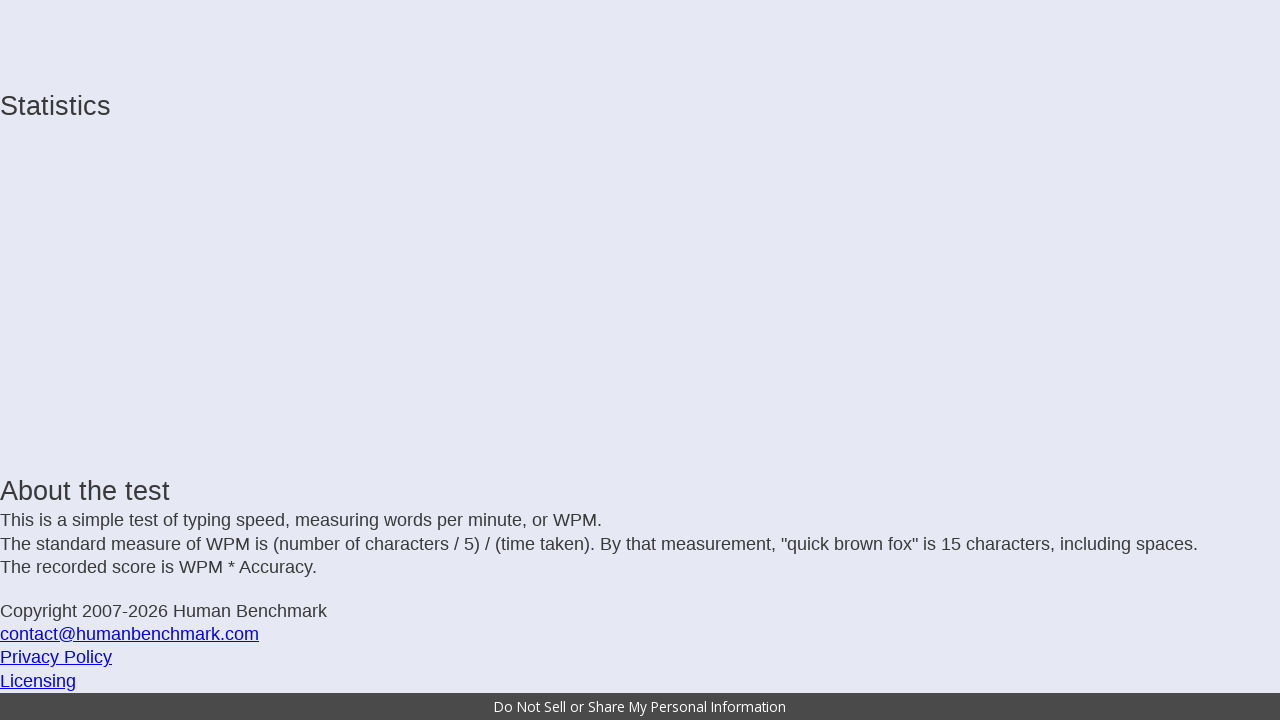

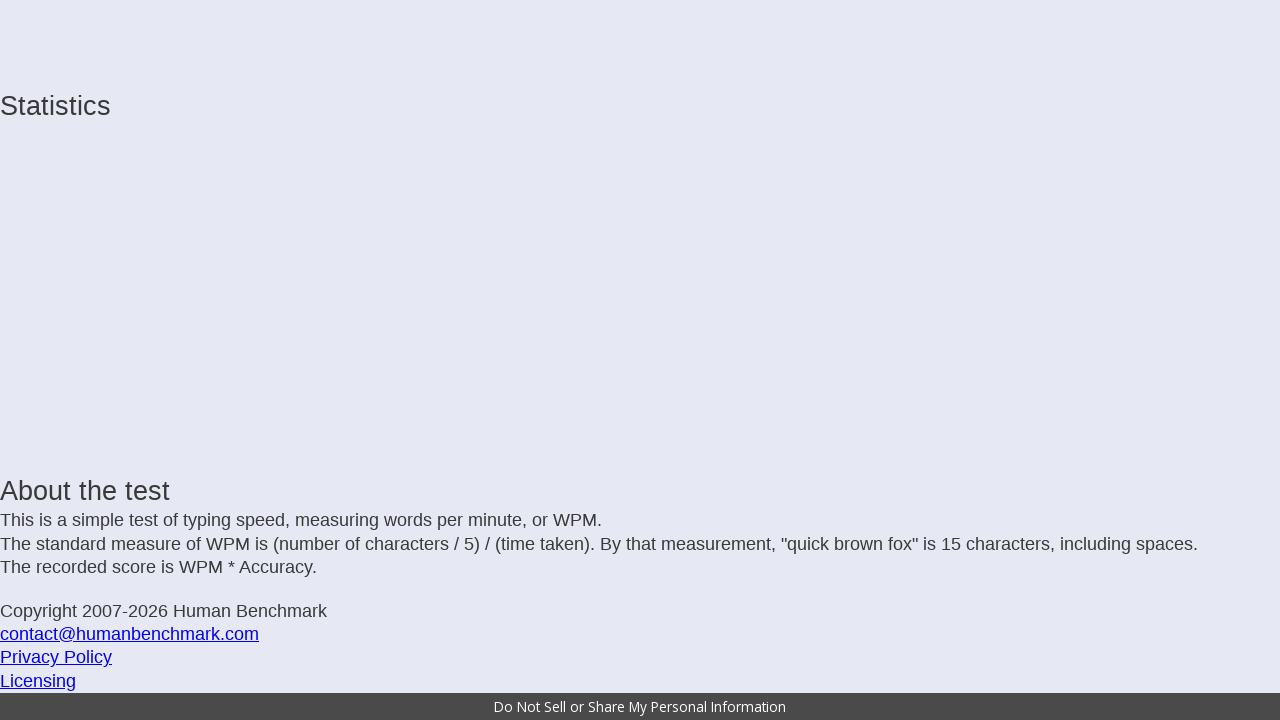